Tests adding todo items to the list by filling the input and pressing Enter, then verifying the items appear in the list

Starting URL: https://demo.playwright.dev/todomvc

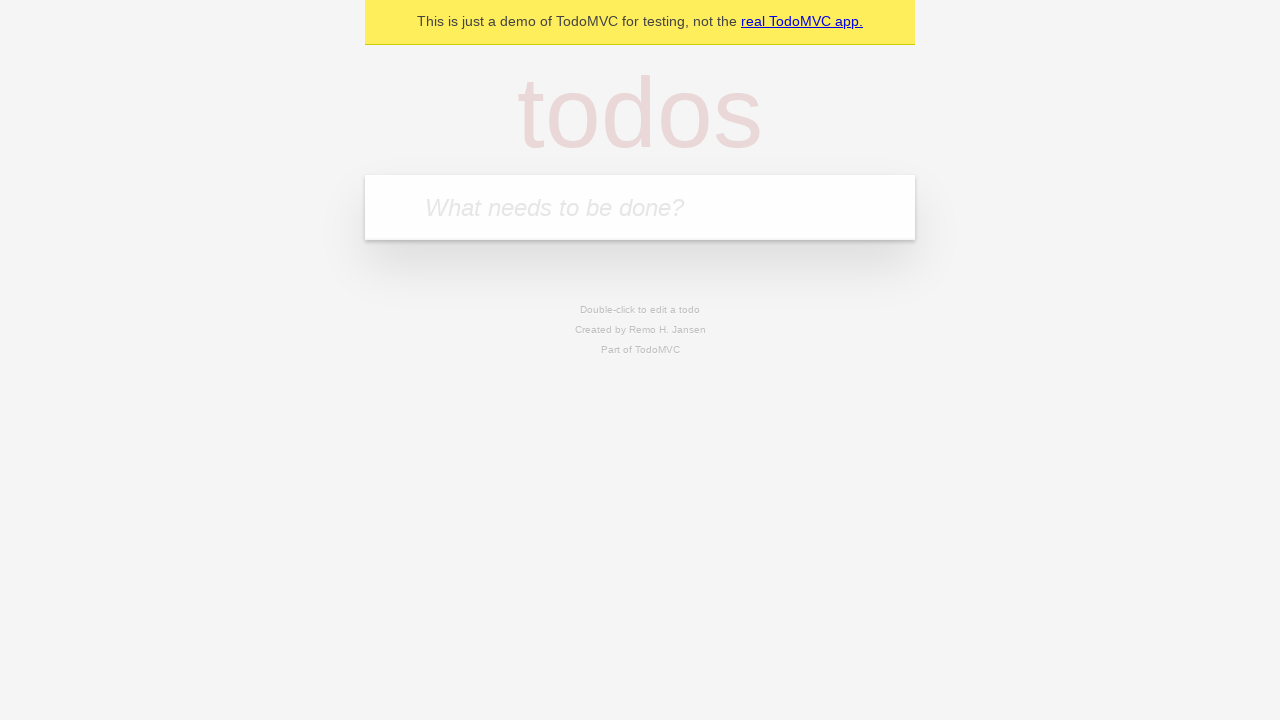

Filled todo input with 'buy some cheese' on internal:attr=[placeholder="What needs to be done?"i]
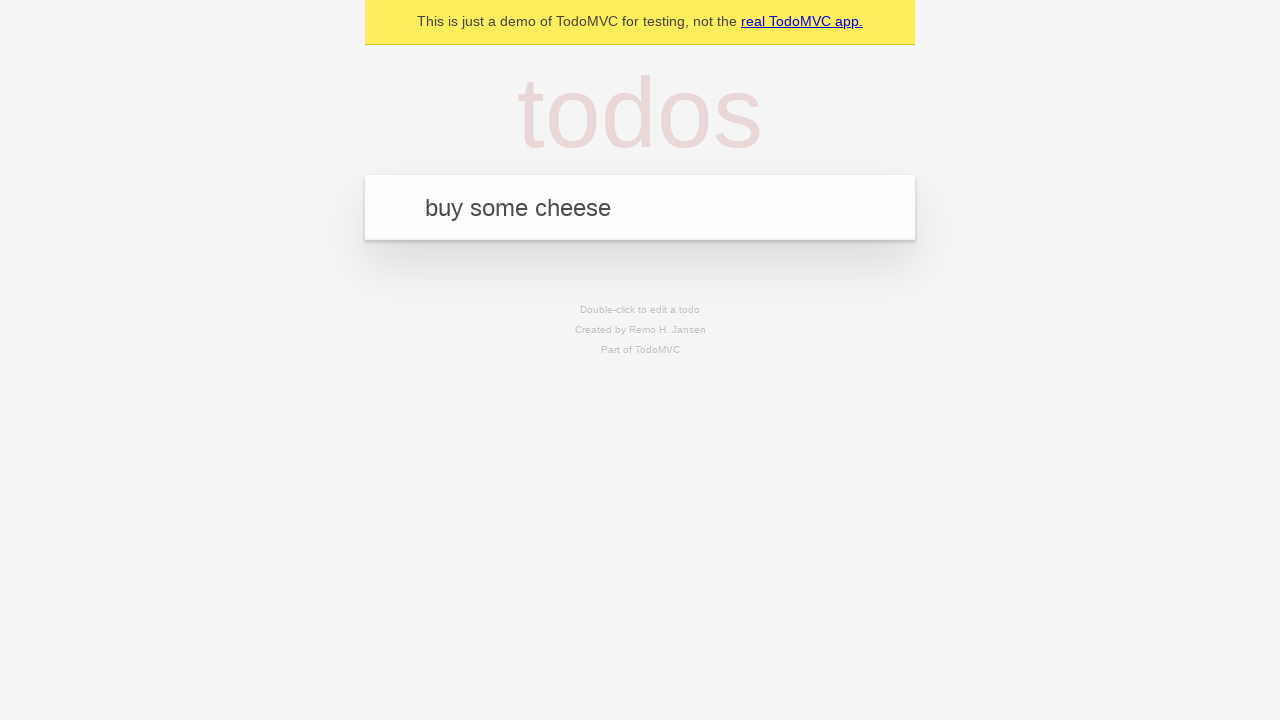

Pressed Enter to add first todo item on internal:attr=[placeholder="What needs to be done?"i]
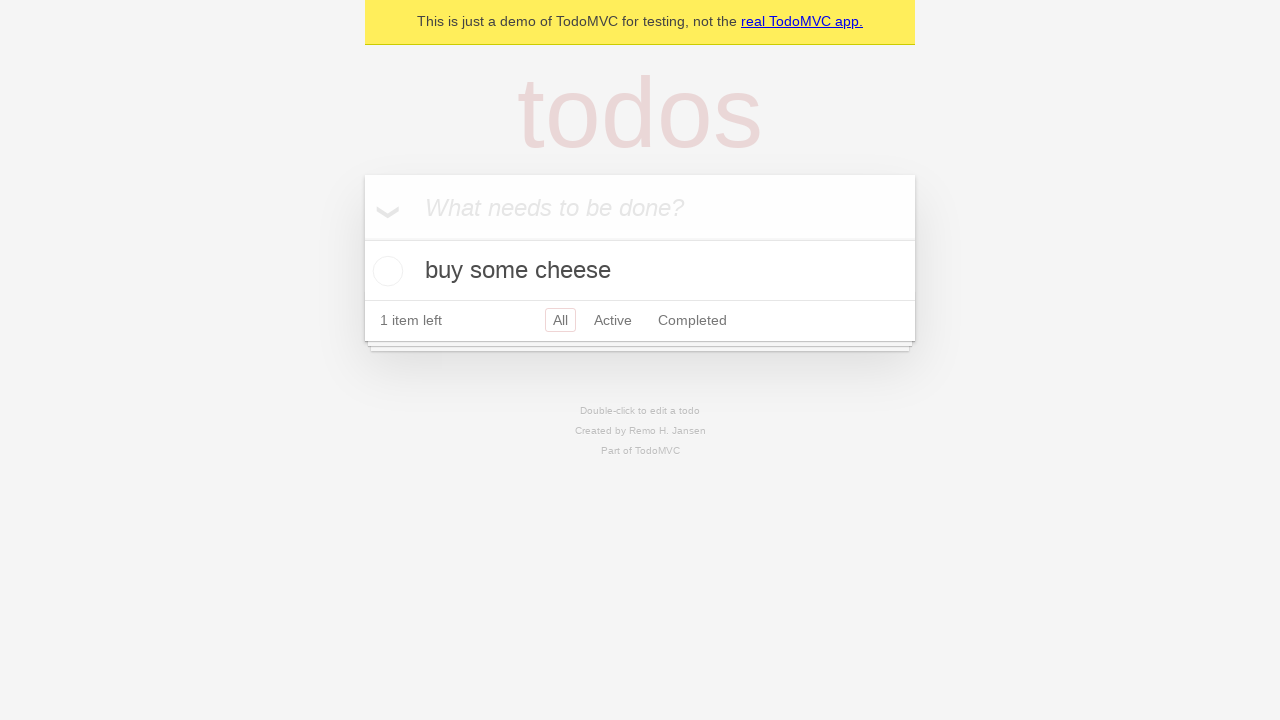

First todo item appeared in the list
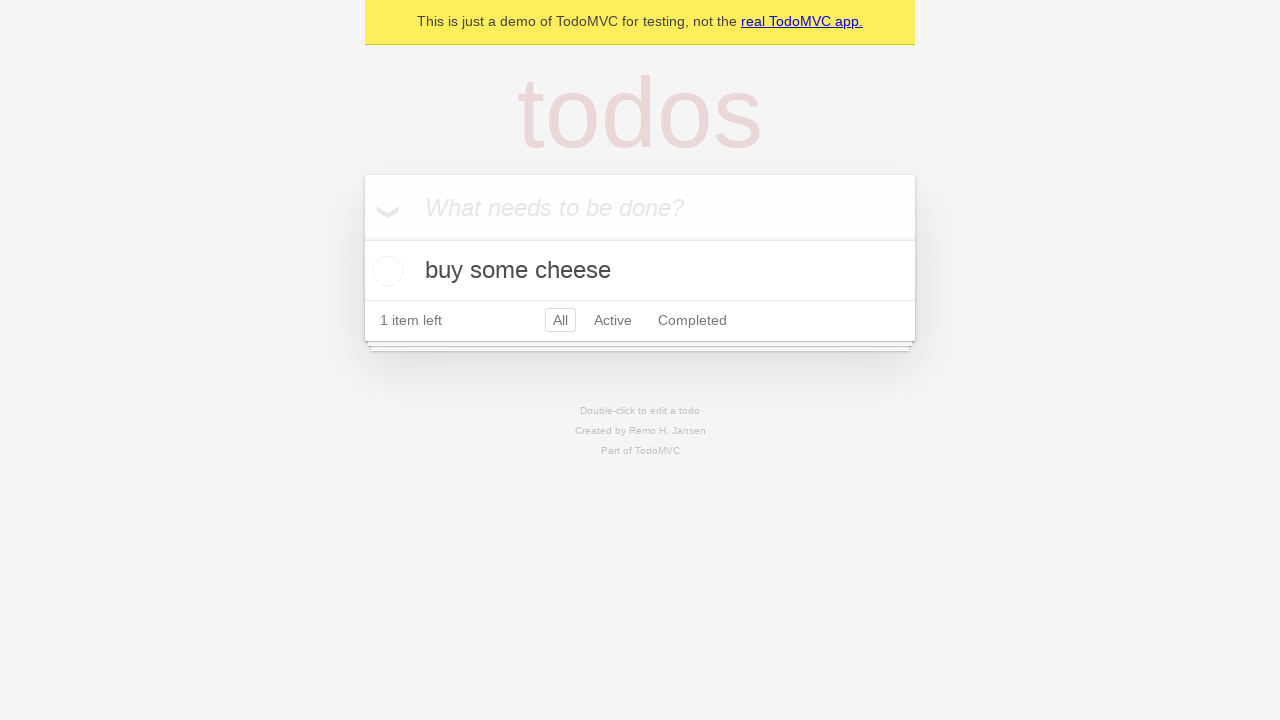

Filled todo input with 'feed the cat' on internal:attr=[placeholder="What needs to be done?"i]
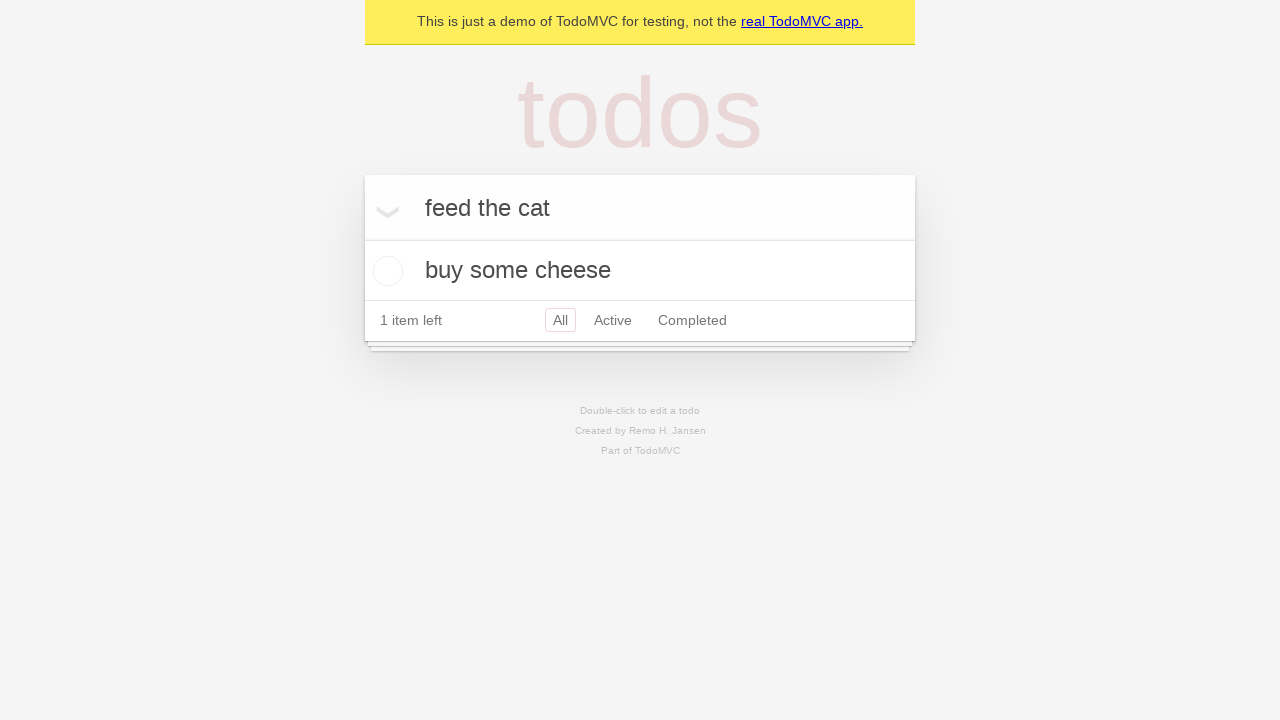

Pressed Enter to add second todo item on internal:attr=[placeholder="What needs to be done?"i]
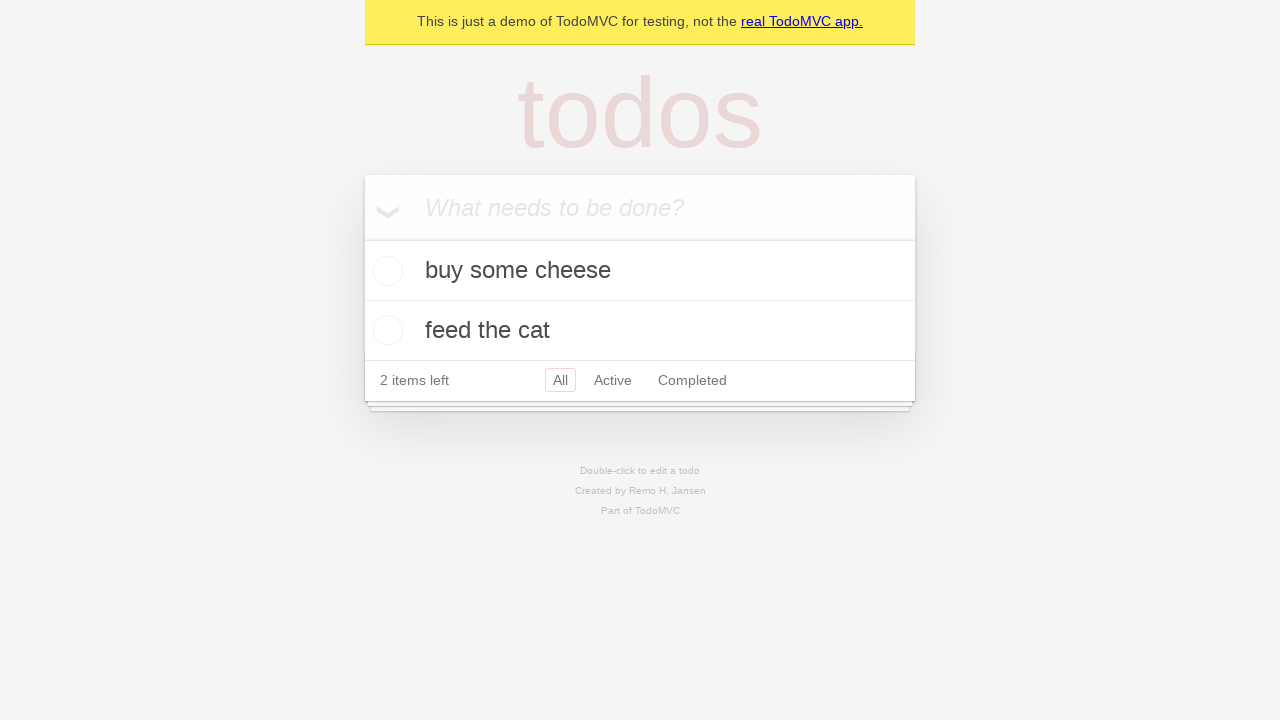

Second todo item appeared in the list, confirming both todos are visible
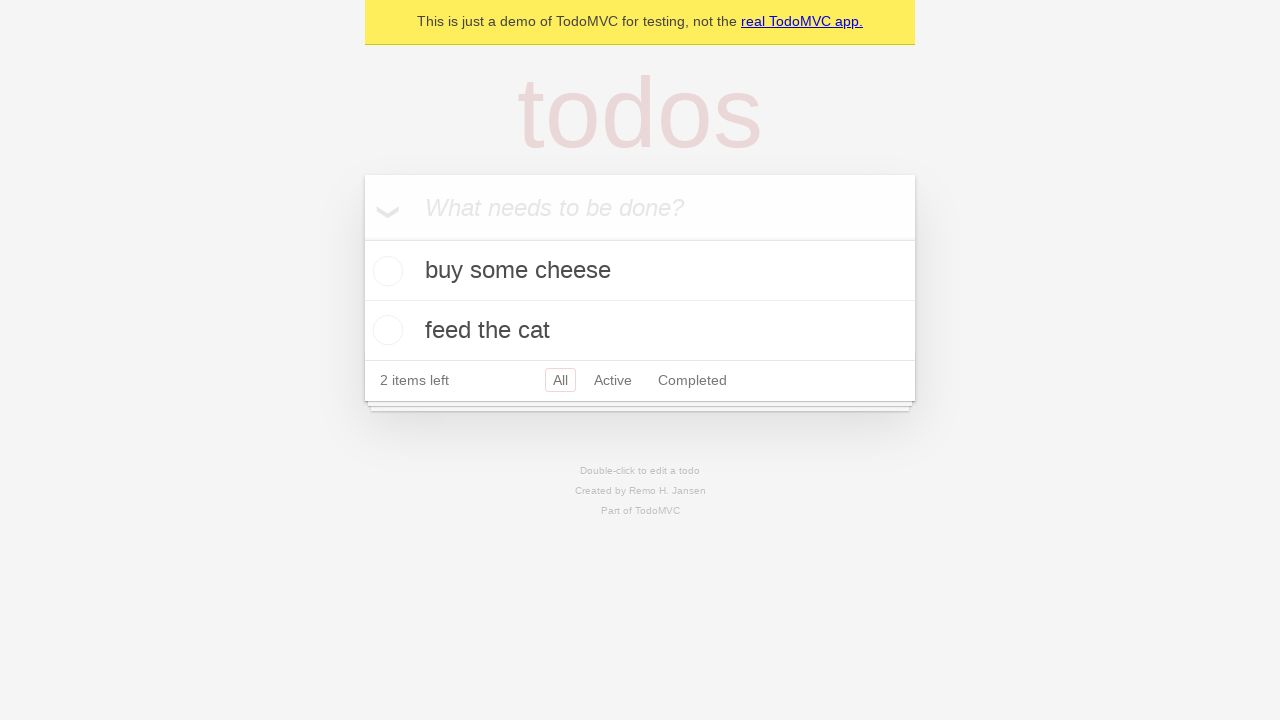

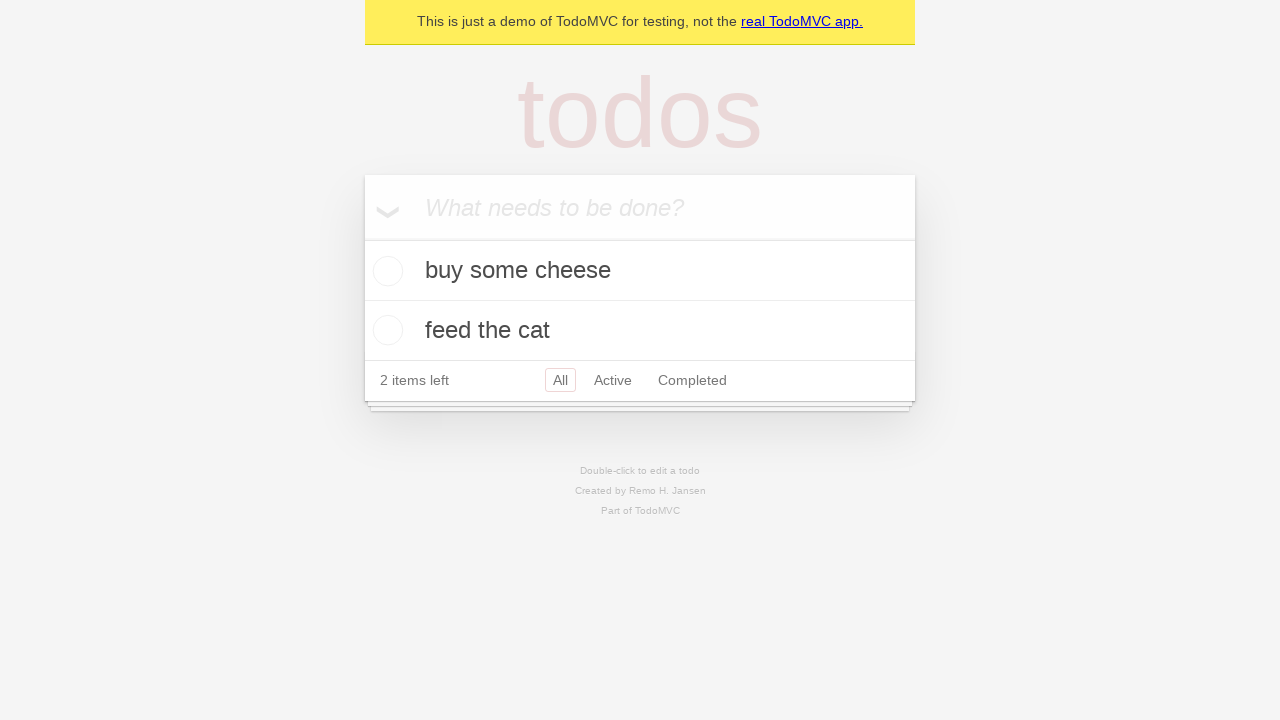